Tests various XPath axes by interacting with form elements on a tutorial page, including filling an email field, clicking a checkbox, and filling a first name field

Starting URL: https://www.hyrtutorials.com/p/add-padding-to-containers.html

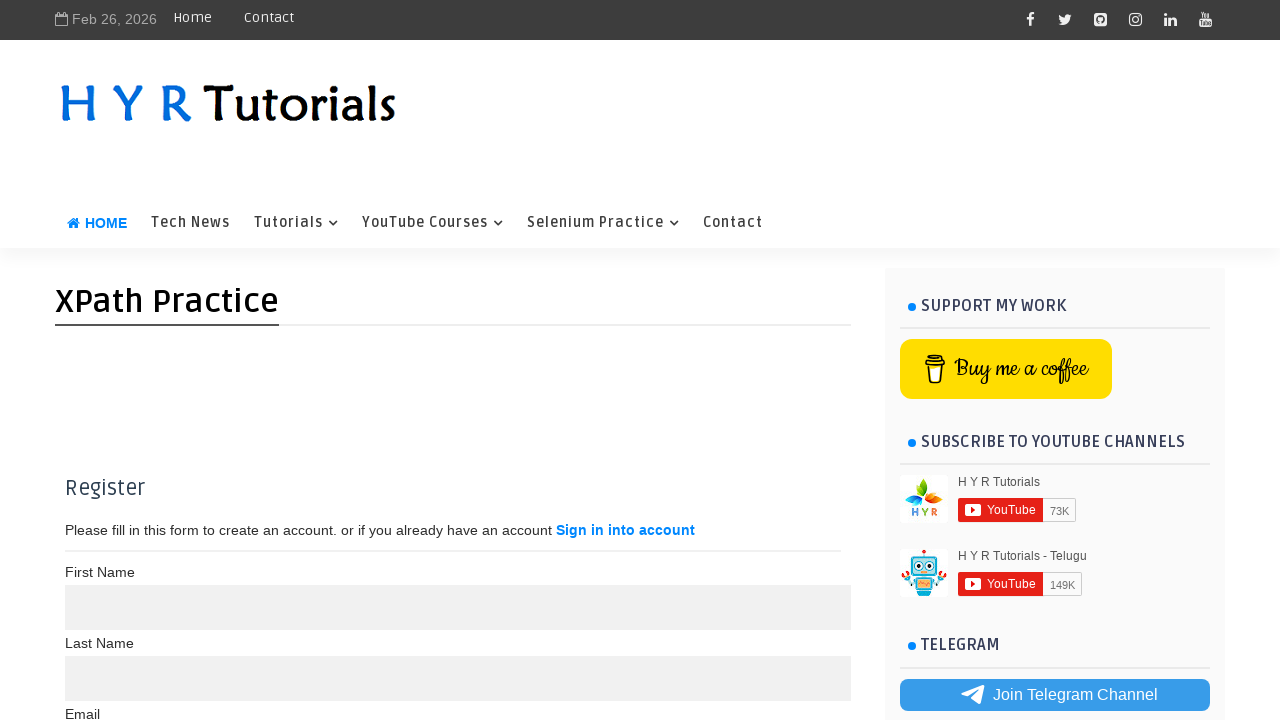

Filled email field with 'tester@example.com' using following-sibling XPath axis on //label[text()='Email']/following-sibling::input[1]
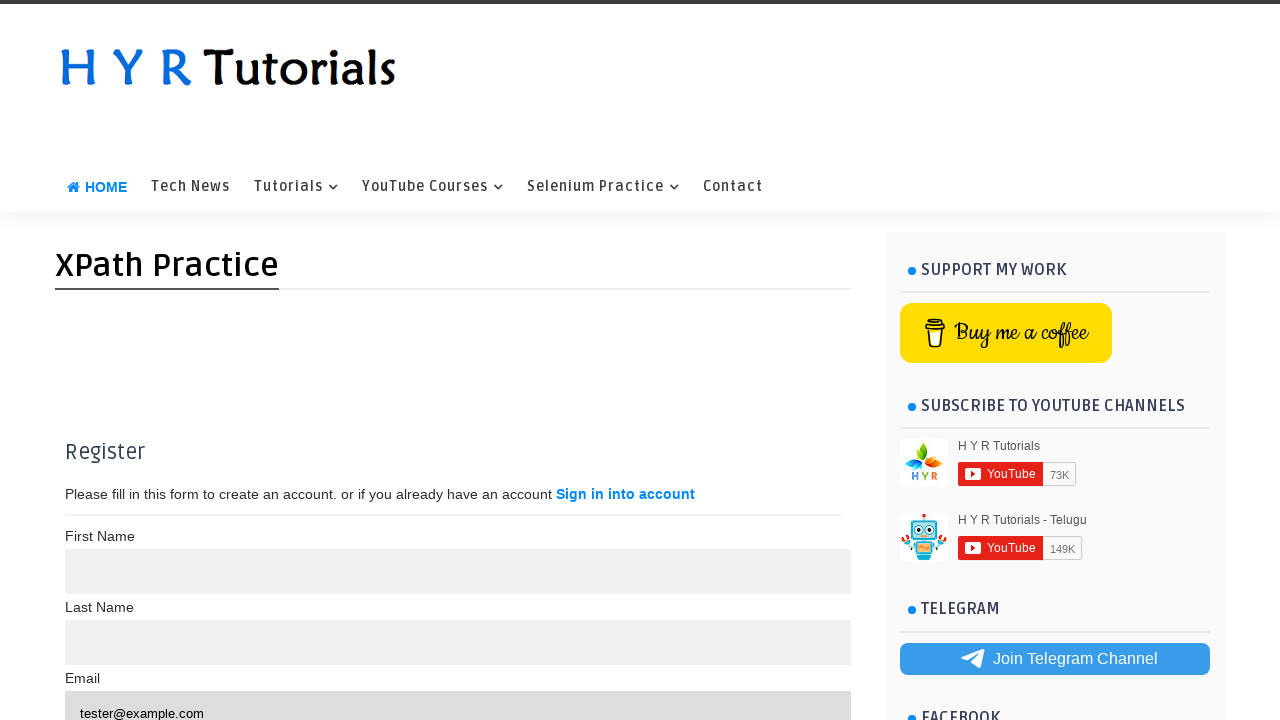

Clicked checkbox for 'Maria Anders' using preceding-sibling XPath axis at (84, 400) on xpath=//td[text()='Maria Anders']/preceding-sibling::td/child::input
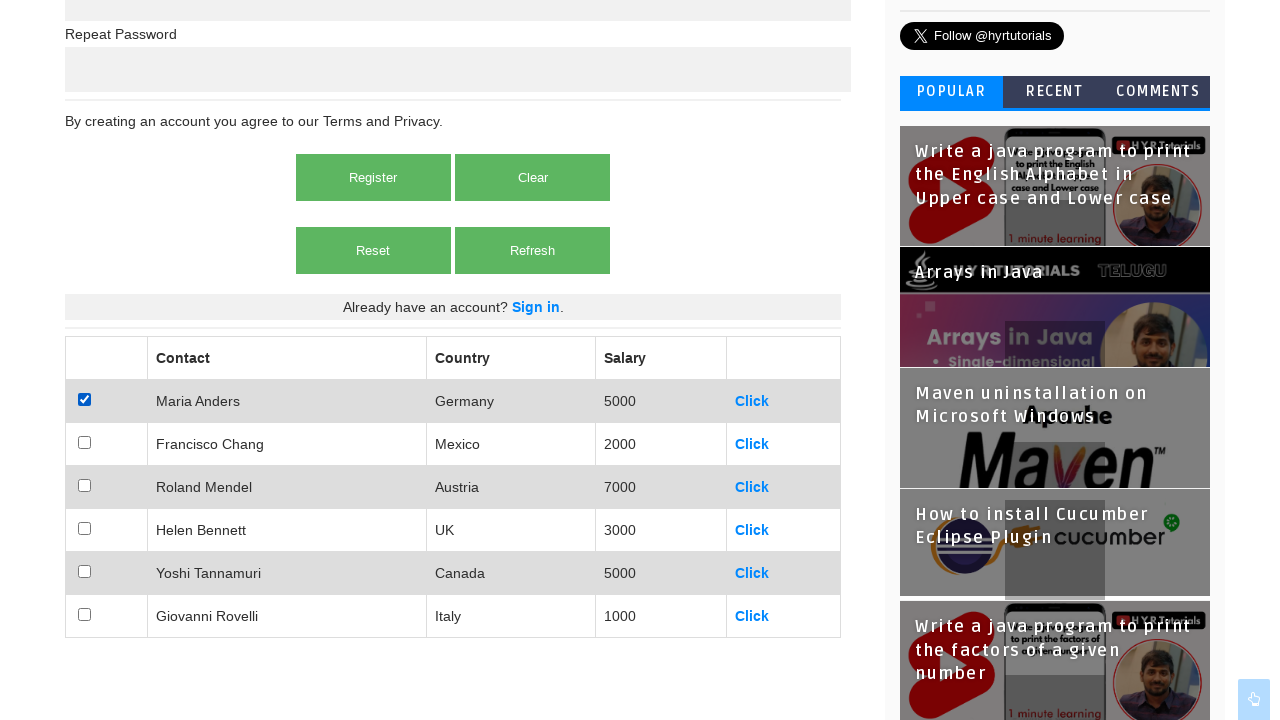

Filled first name field with 'John' using ancestor and following-sibling XPath axes on //div[@class='buttons']/ancestor::div[@class='container']/label[1]/following-sib
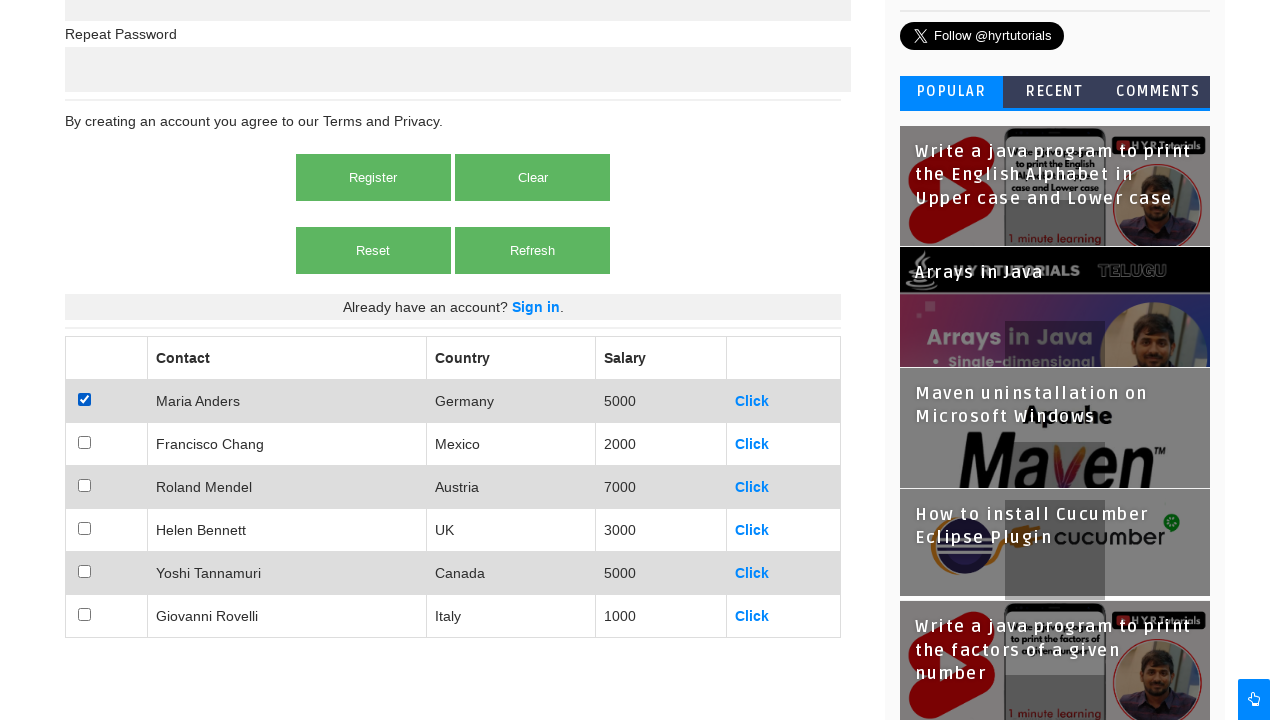

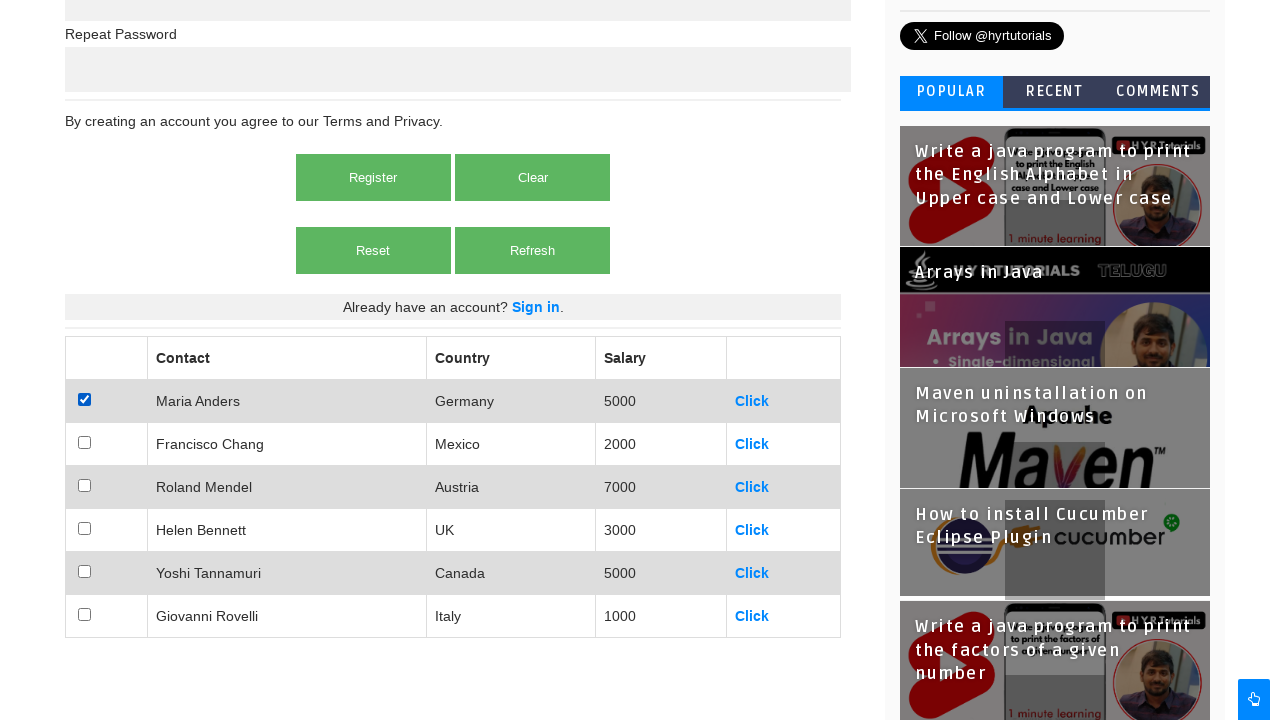